Navigates to Dynamic Controls page, clicks the Remove button, and verifies the checkbox is no longer present

Starting URL: https://the-internet.herokuapp.com/

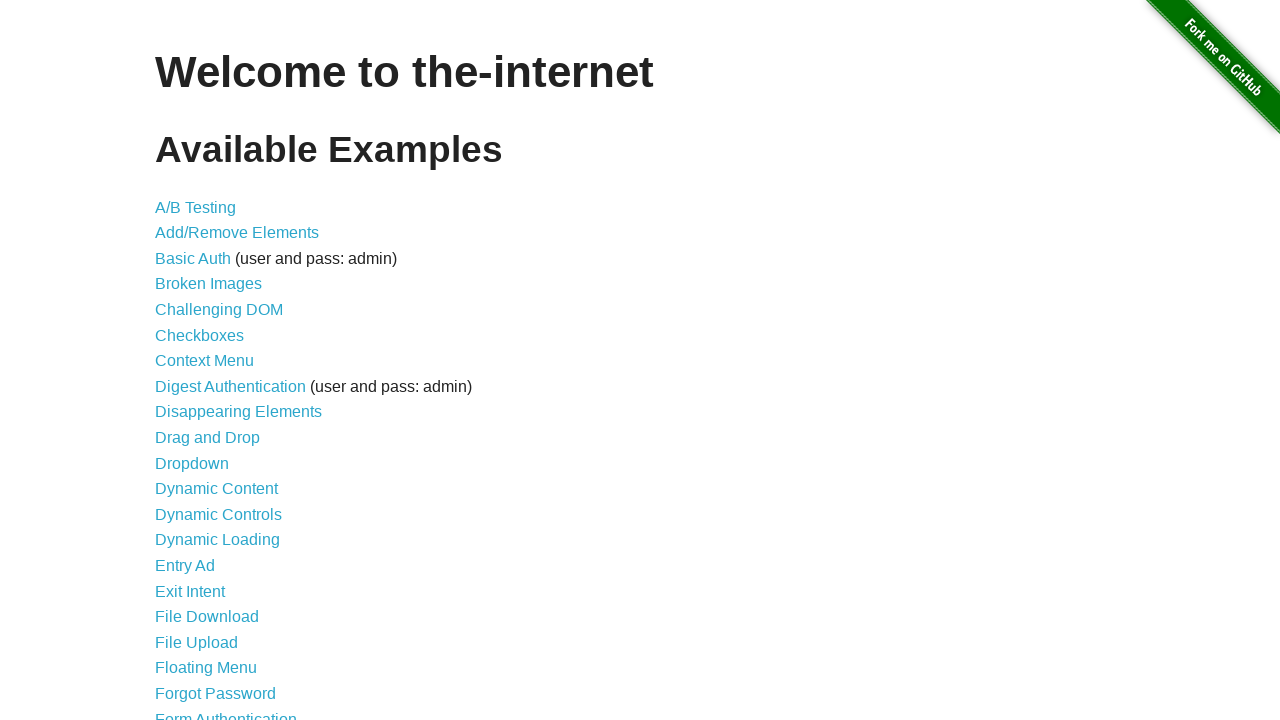

Clicked Dynamic Controls link from homepage at (218, 514) on a[href='/dynamic_controls']
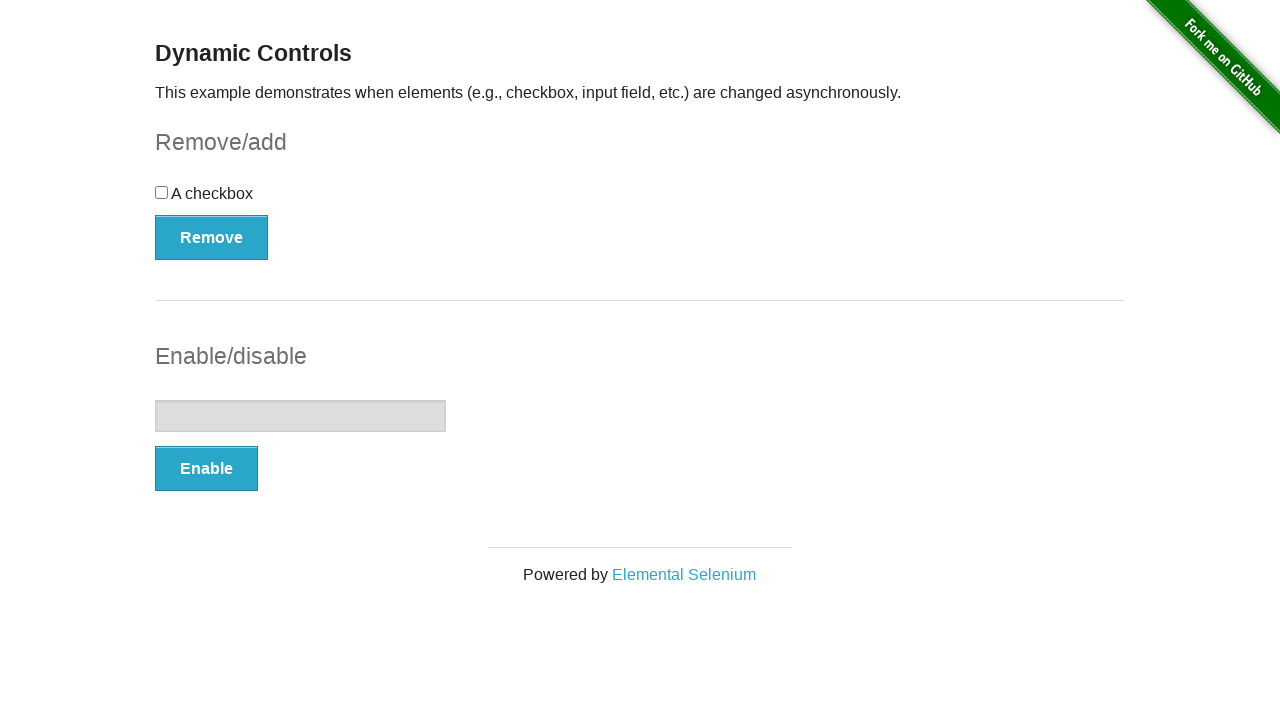

Dynamic Controls page loaded with checkbox visible
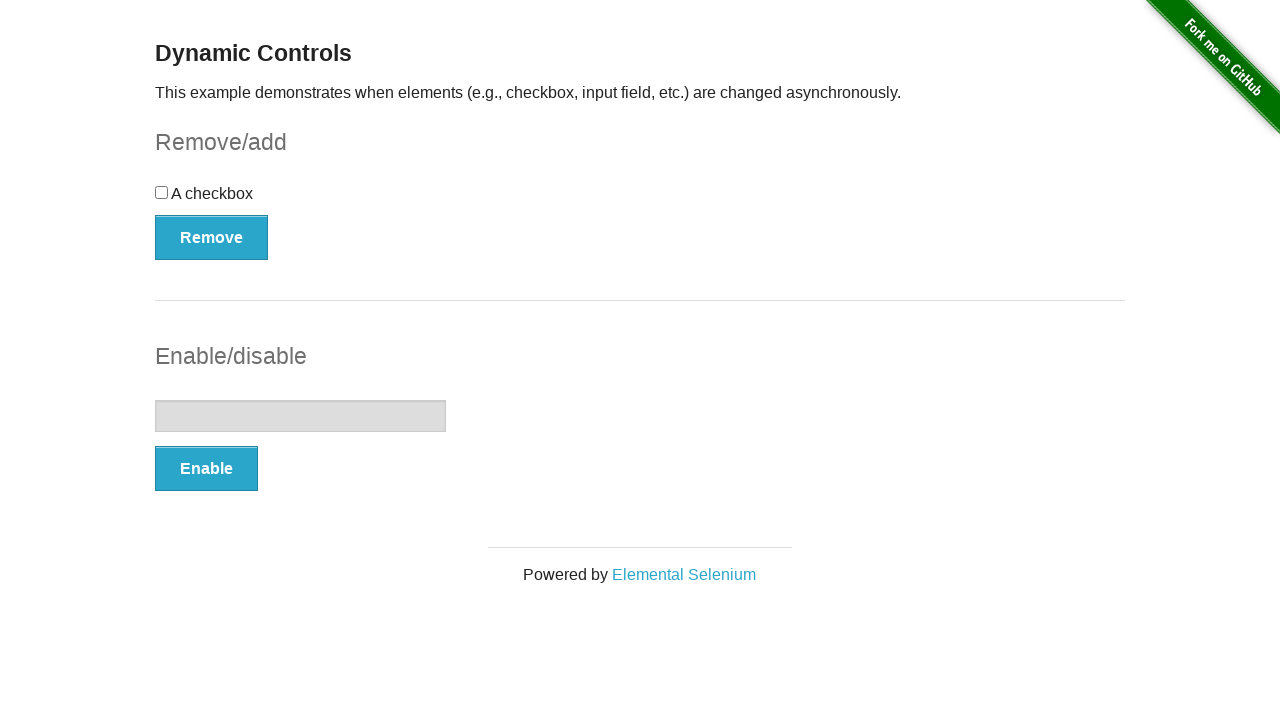

Clicked the Remove button at (212, 237) on button:has-text('Remove')
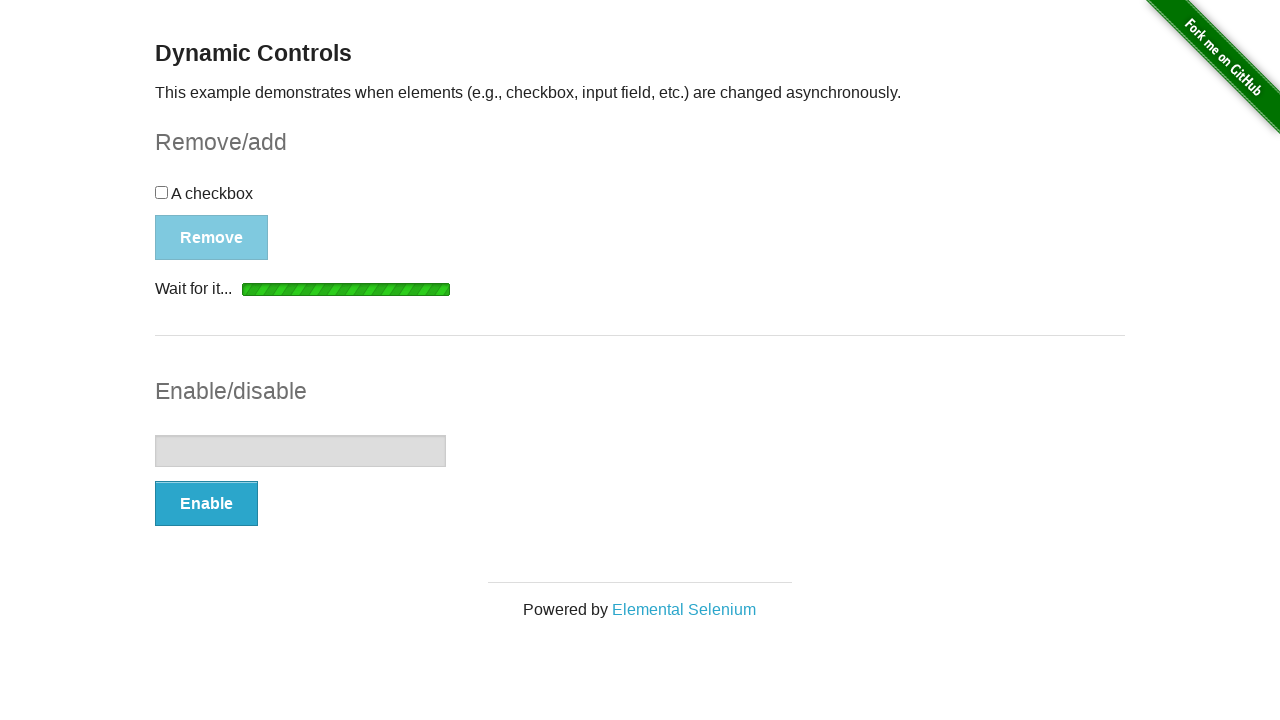

Removal confirmation message appeared - 'It's gone!'
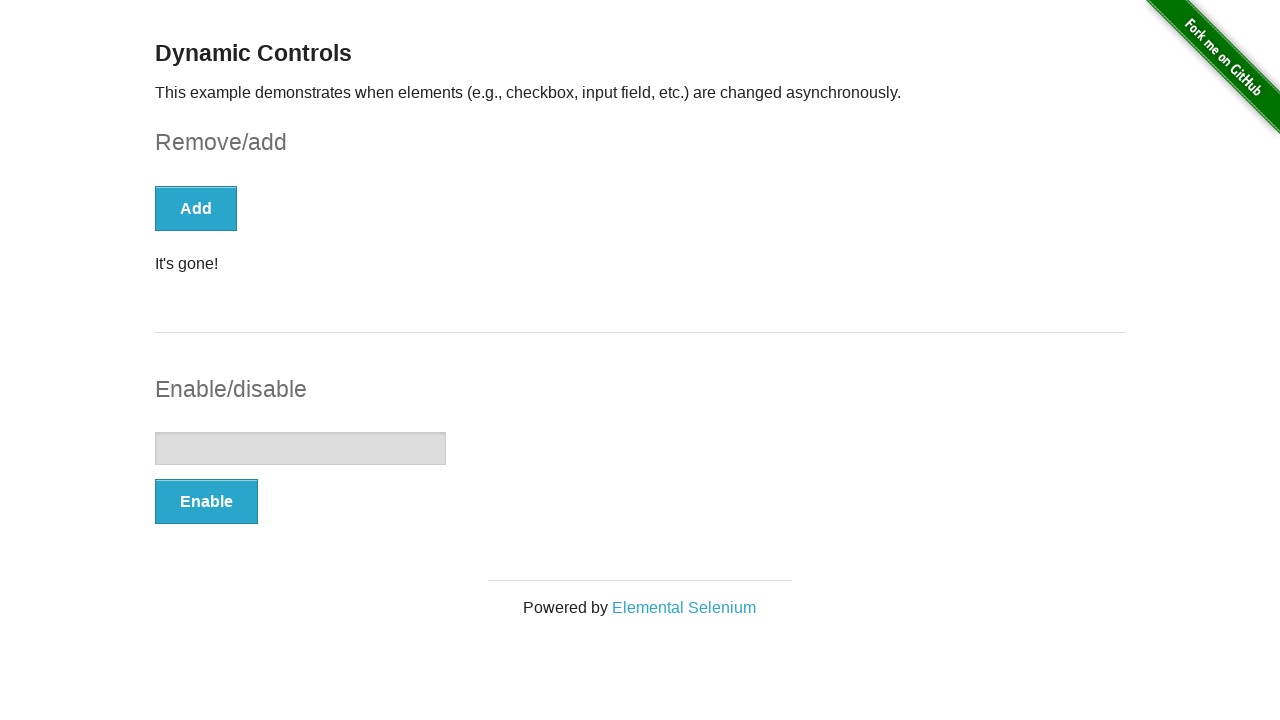

Verified checkbox is no longer visible on the page
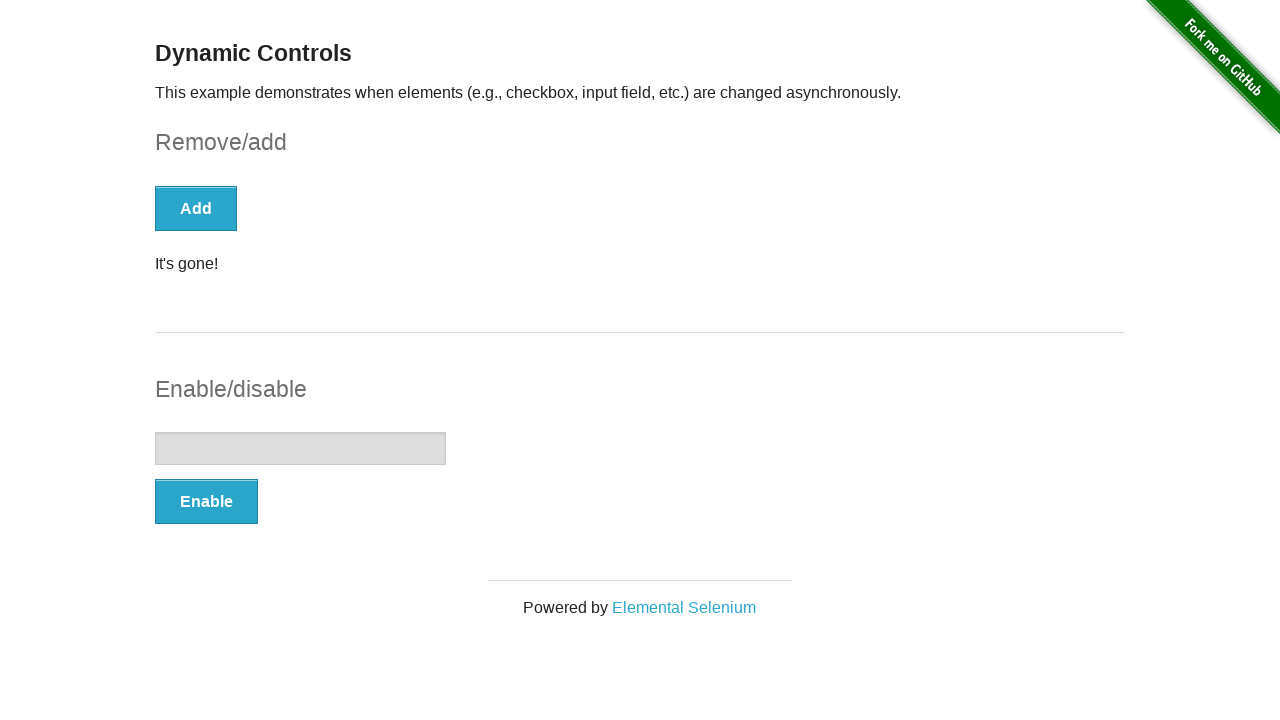

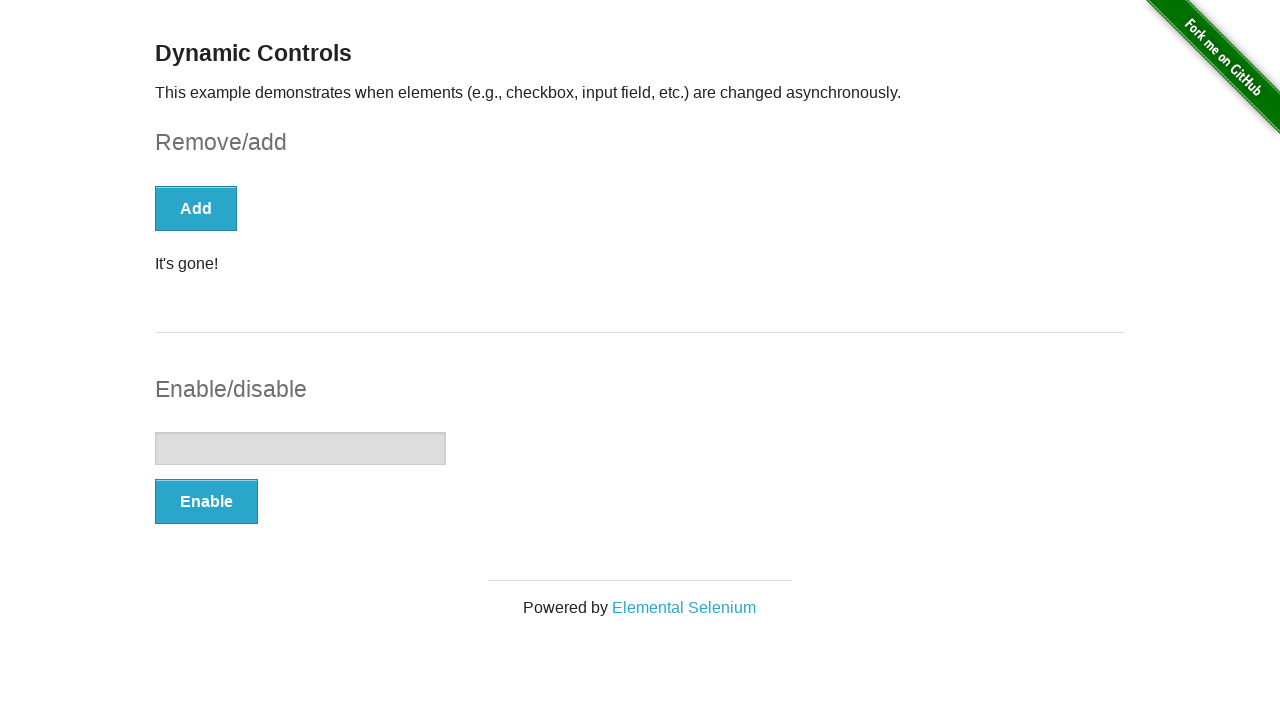